Navigates to a dropdown demo page and selects an option from a dropdown menu for UI automation tools

Starting URL: https://www.leafground.com/select.xhtml

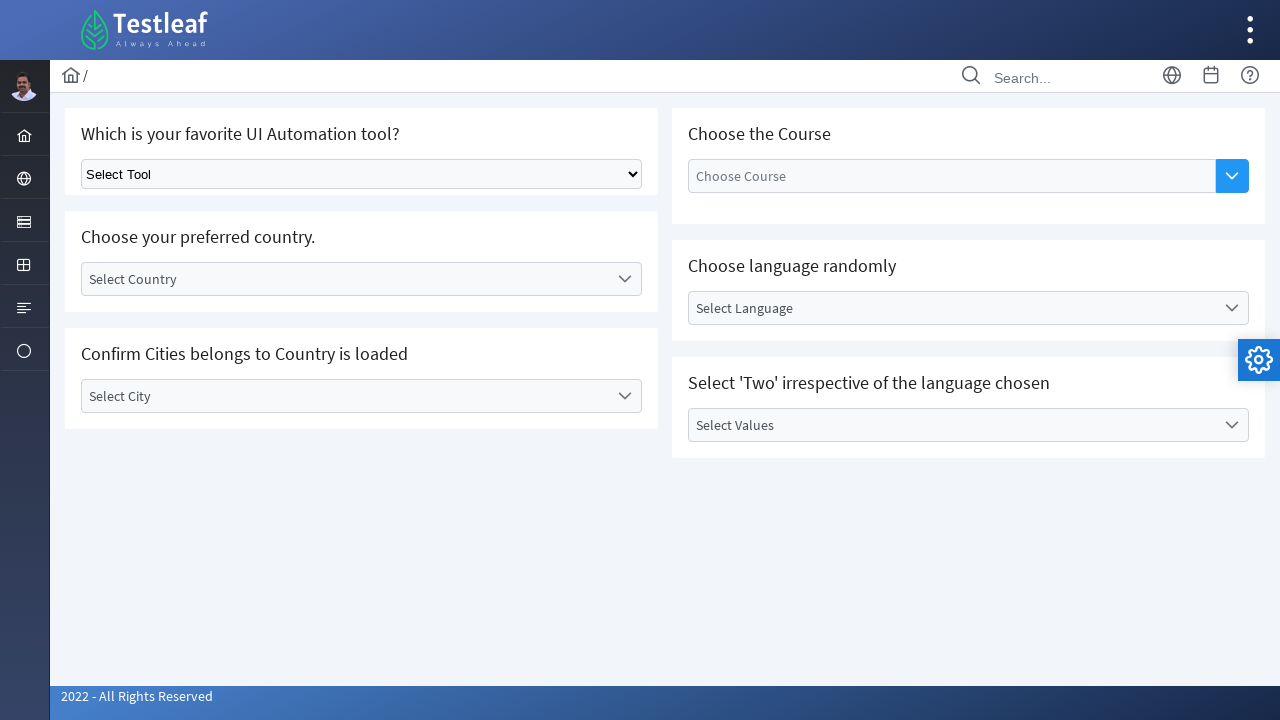

Located dropdown selector for UI Automation tool
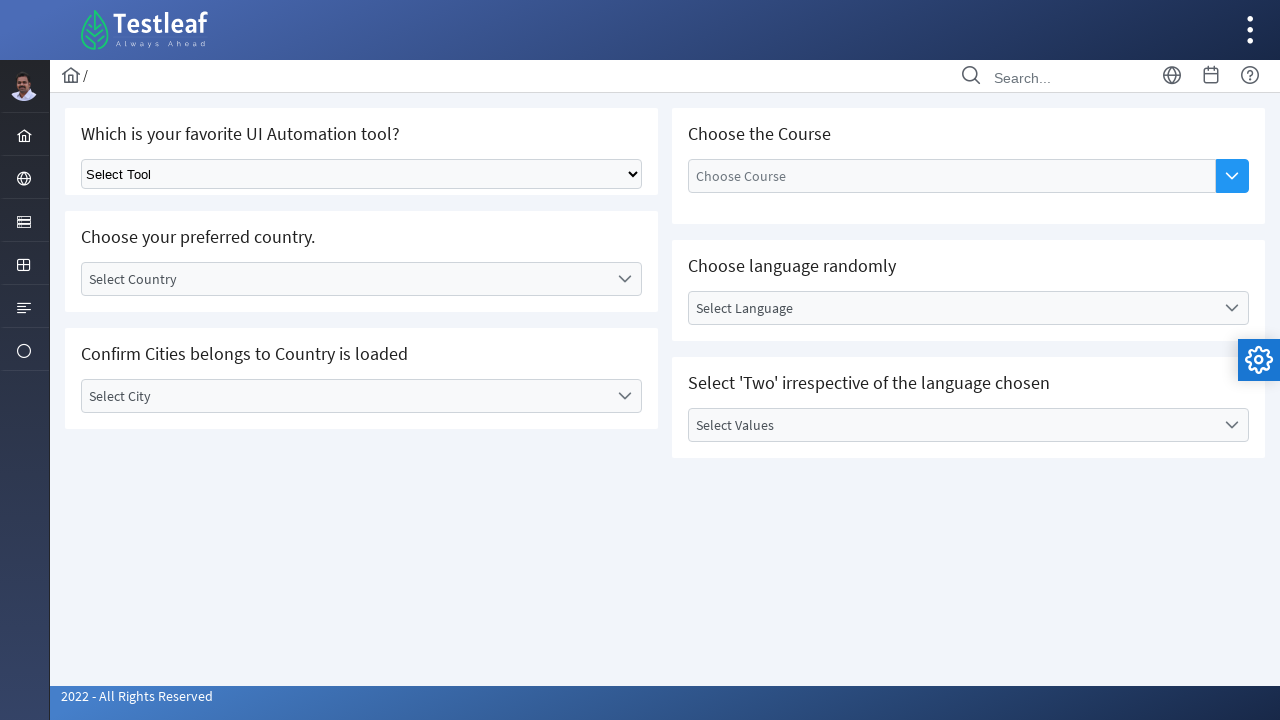

Selected 'Puppeteer' from the UI Automation tool dropdown on //h5[contains(text(),'UI Automation tool')]/..//select
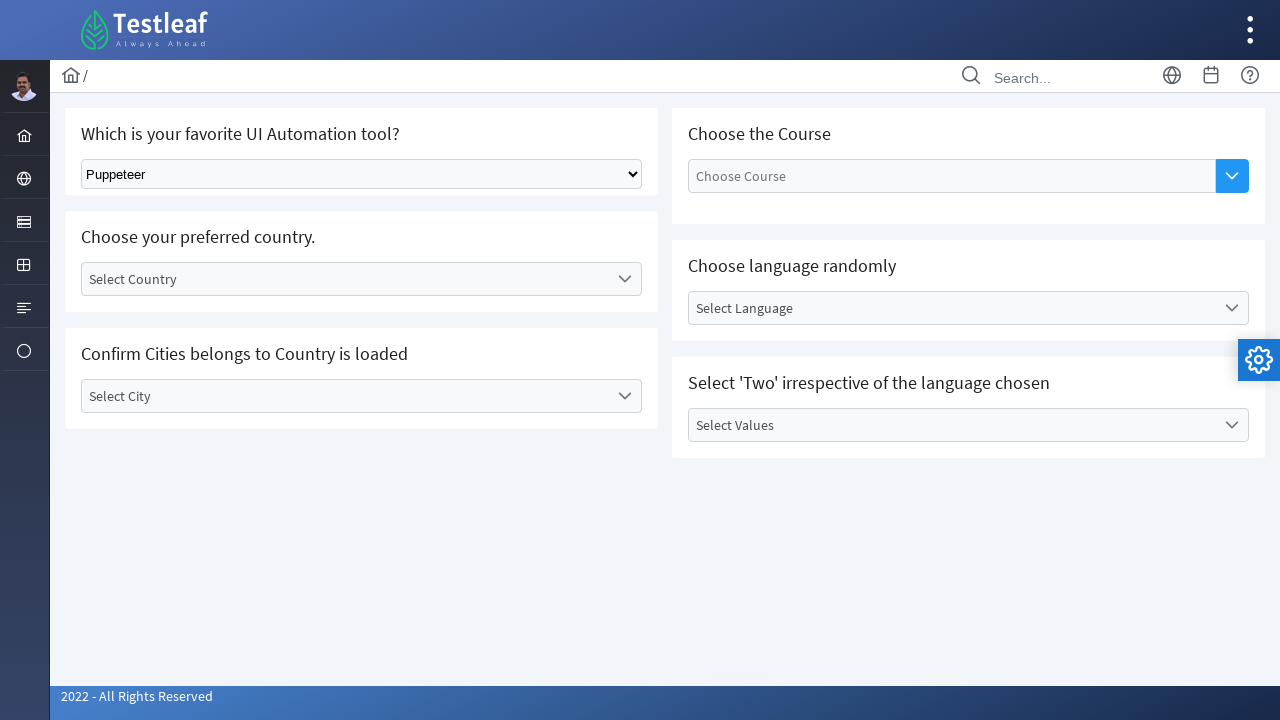

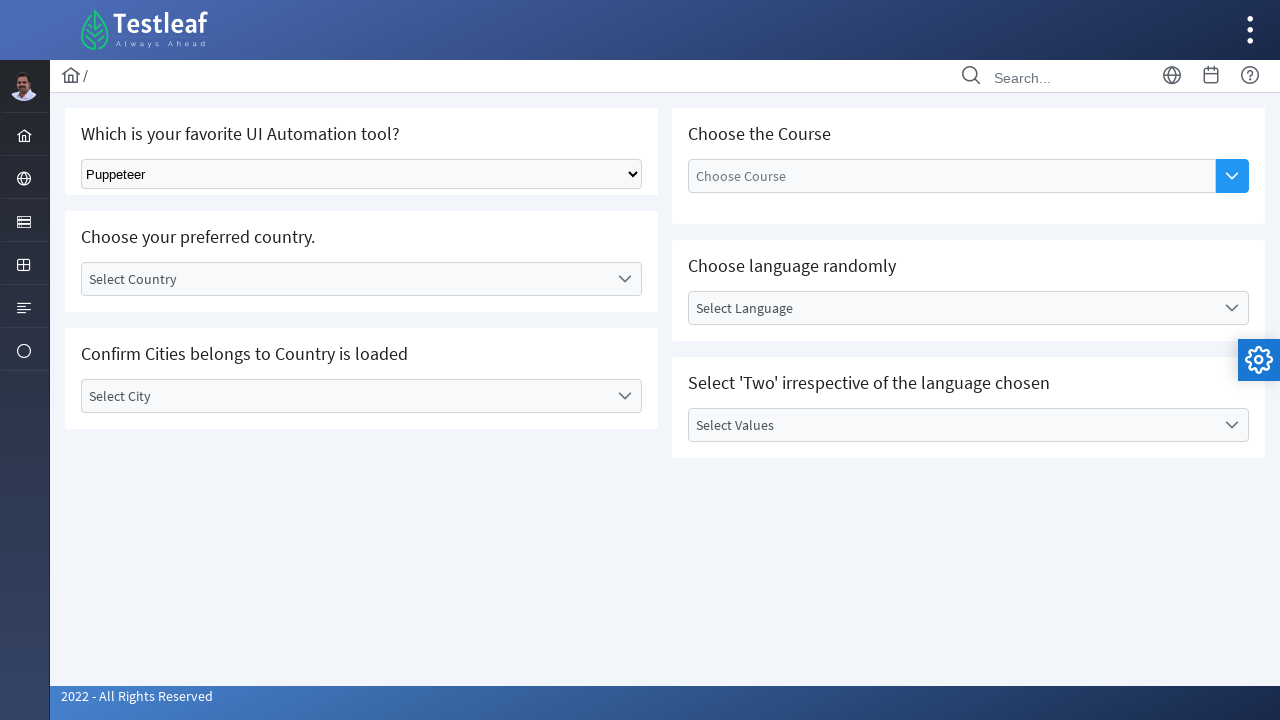